Tests scrolling to elements on a page and filling in name and date fields in a form that requires scrolling to reach

Starting URL: https://formy-project.herokuapp.com/scroll

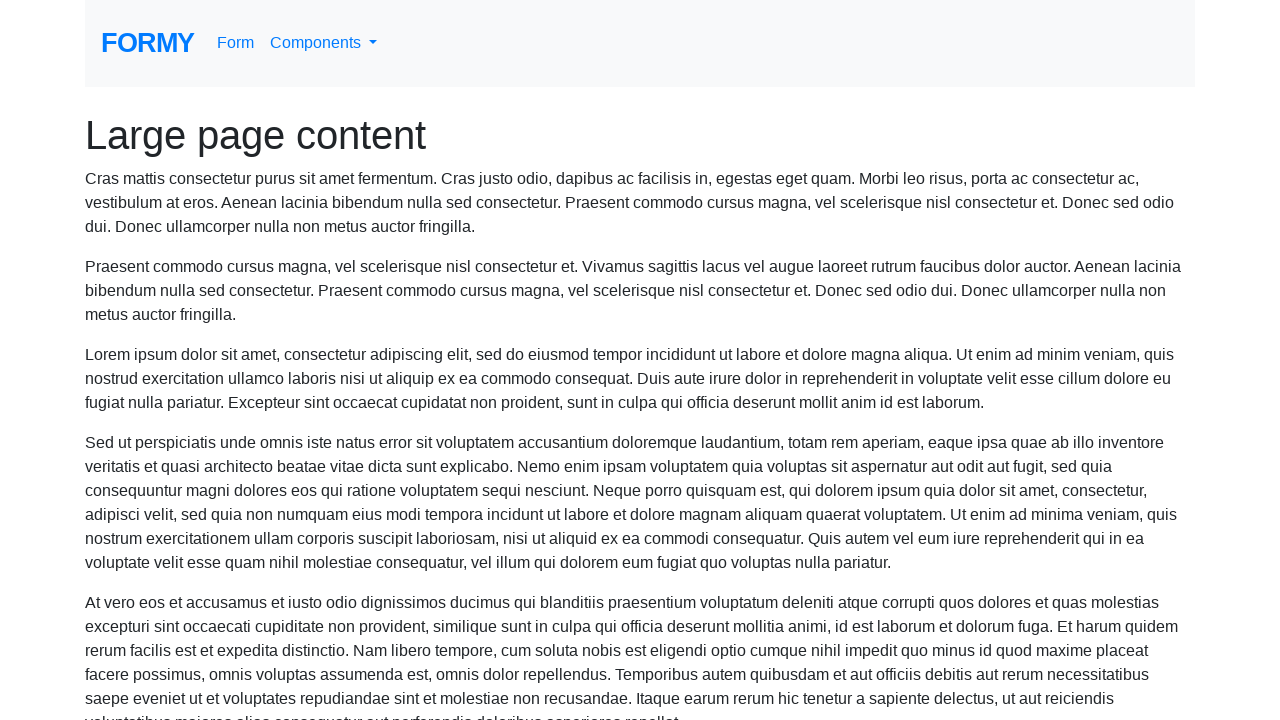

Located name field element
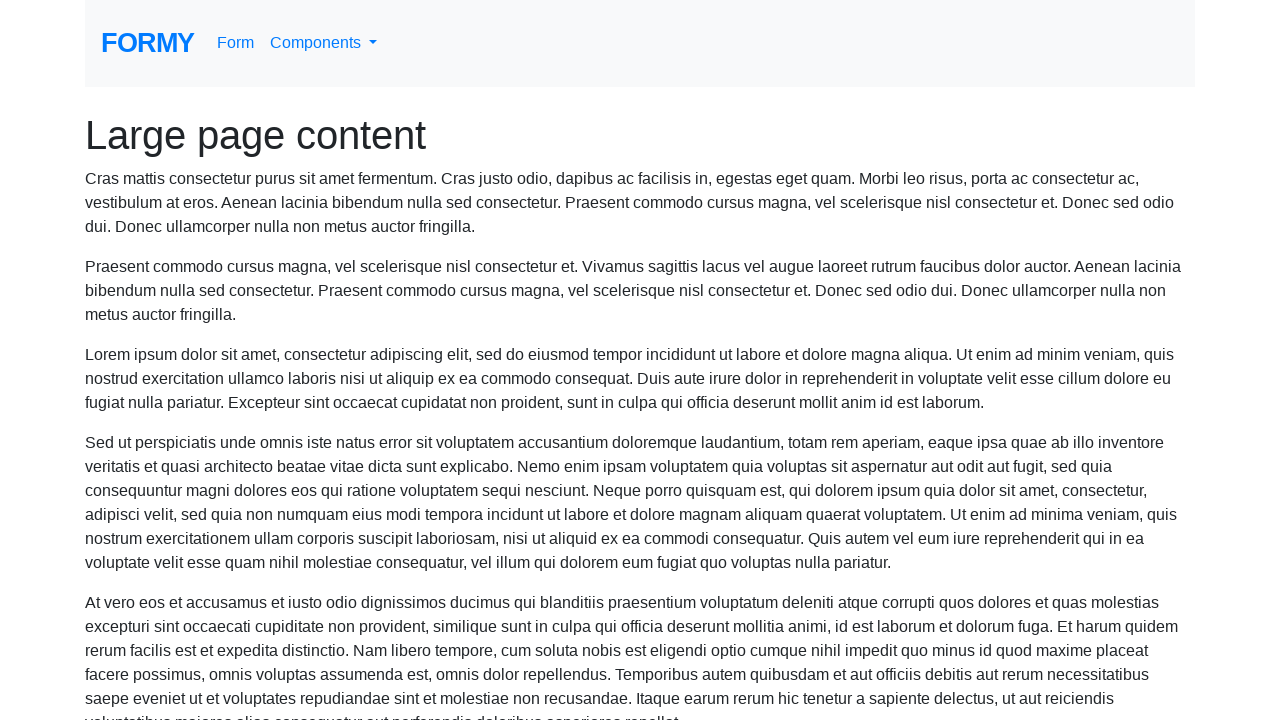

Scrolled to name field
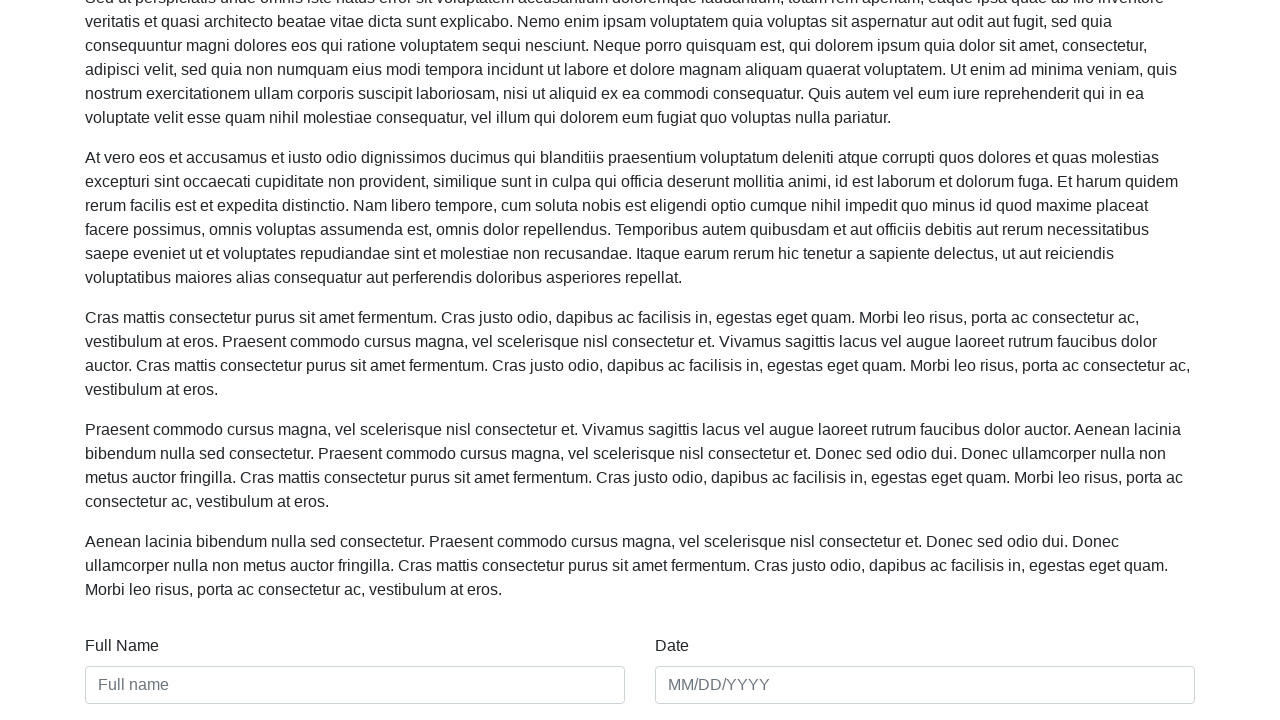

Filled name field with 'Axel' on #name
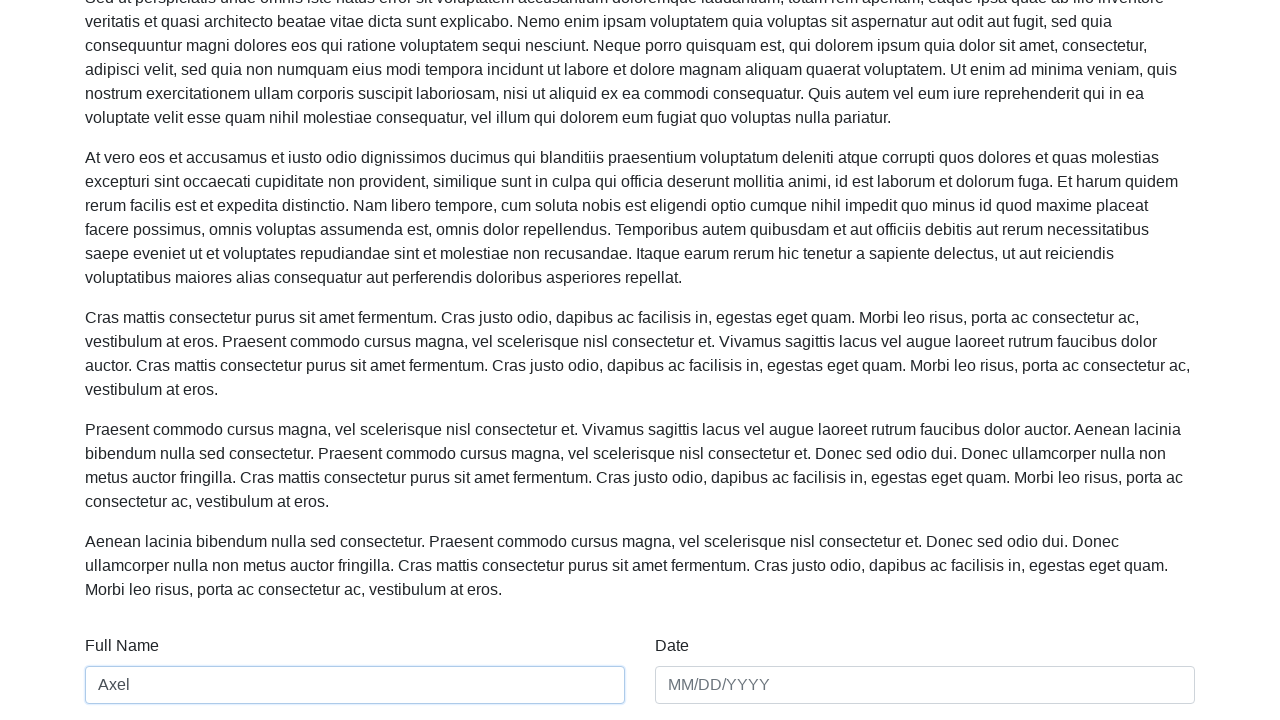

Filled date field with '01/01/2020' on #date
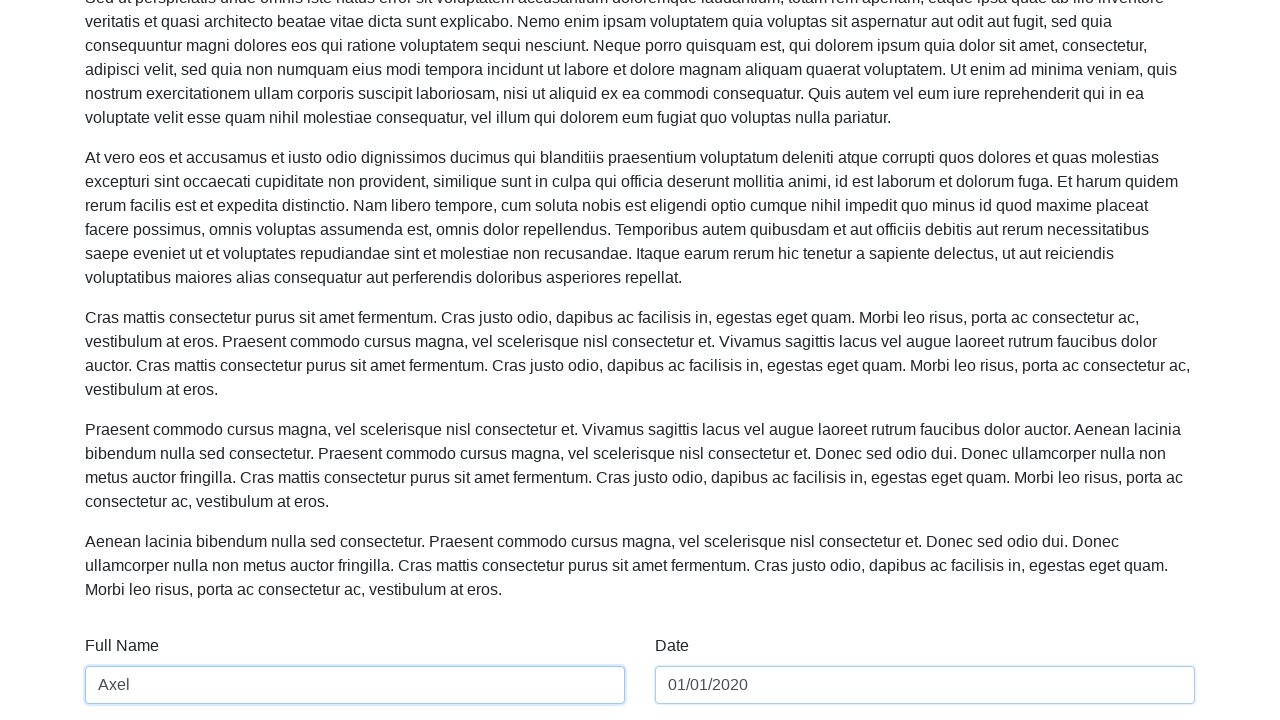

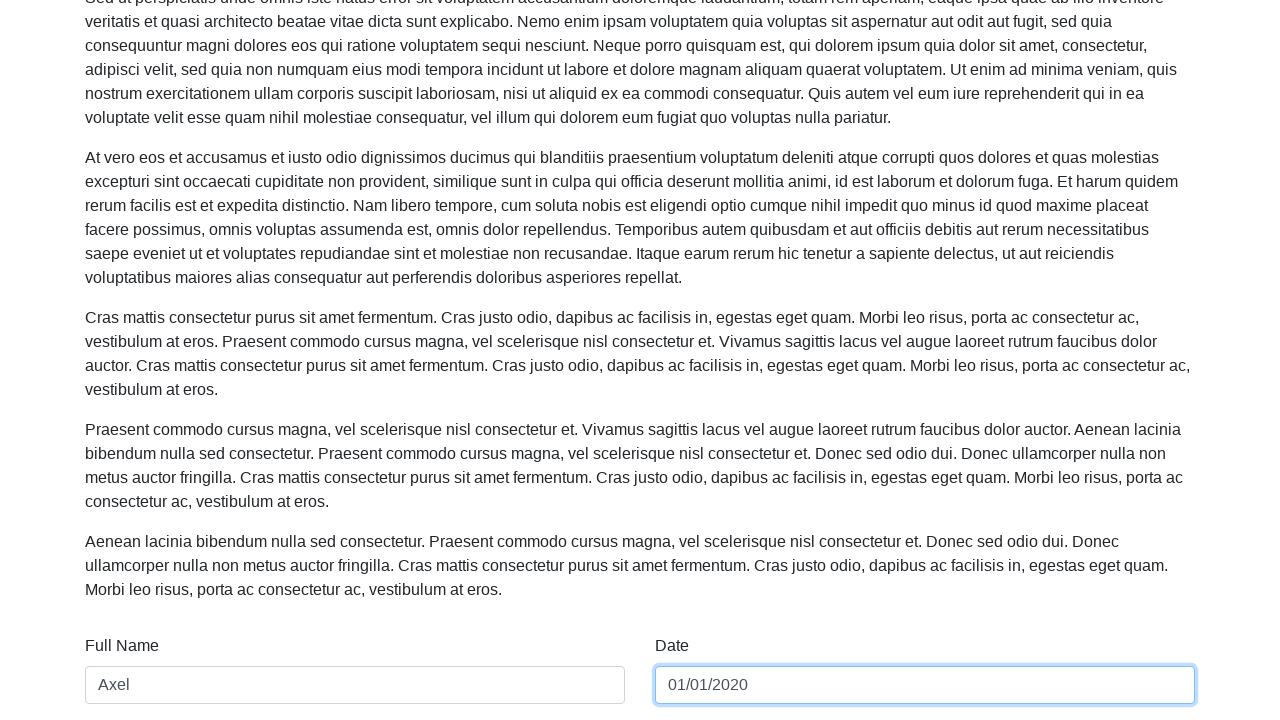